Tests the time selection feature of the date/time picker by opening the picker and selecting a specific time from the time list.

Starting URL: https://demoqa.com/date-picker

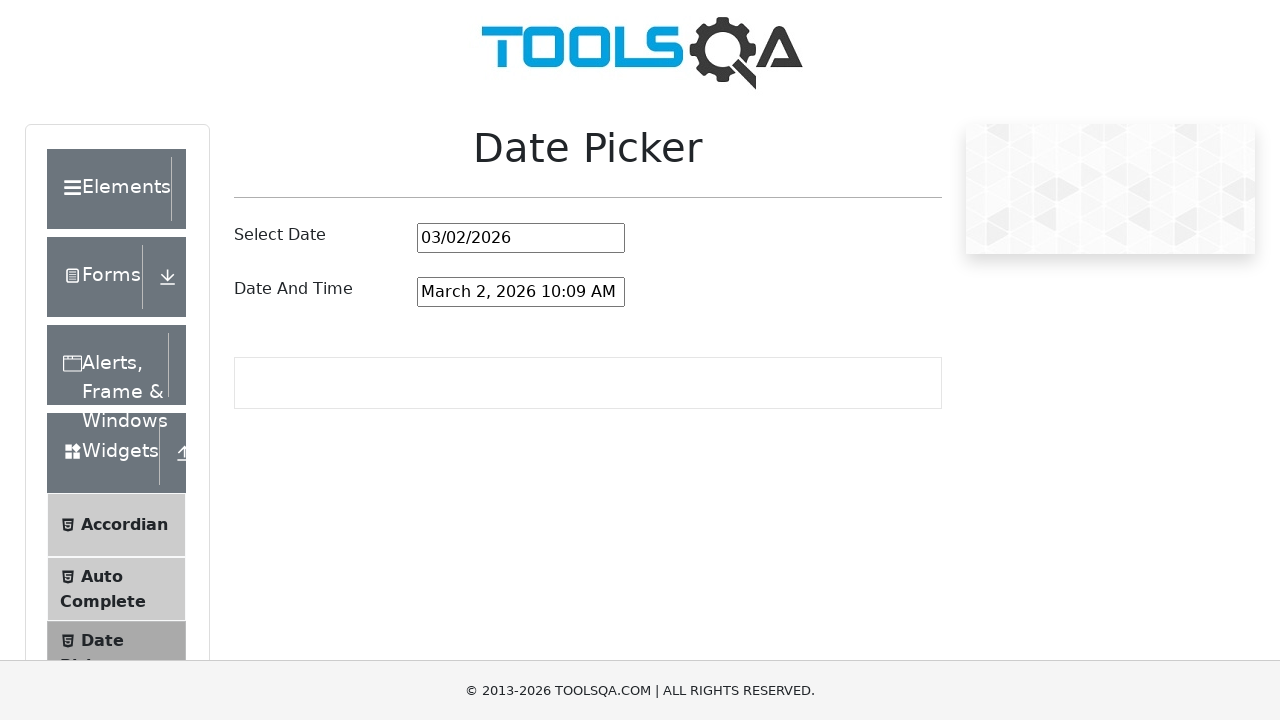

Clicked on date and time picker input to open the picker at (521, 292) on input#dateAndTimePickerInput
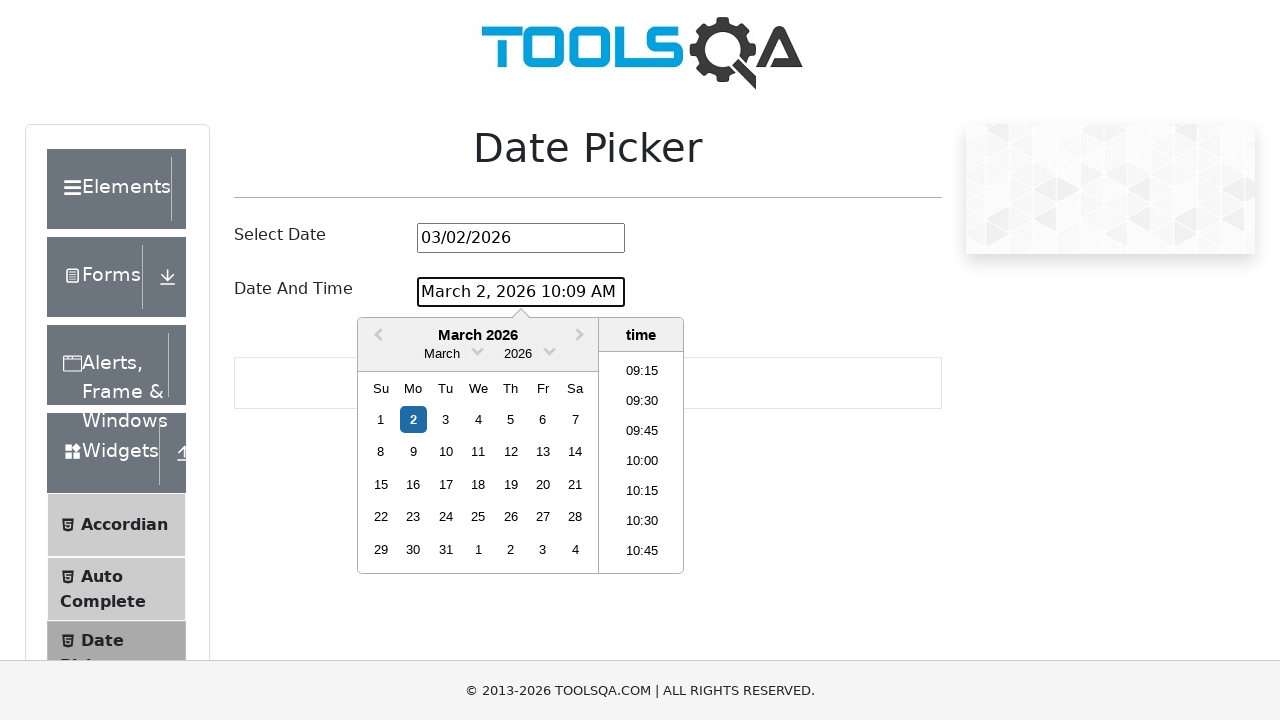

Selected time 22:45 from the time list at (642, 462) on li:text('22:45')
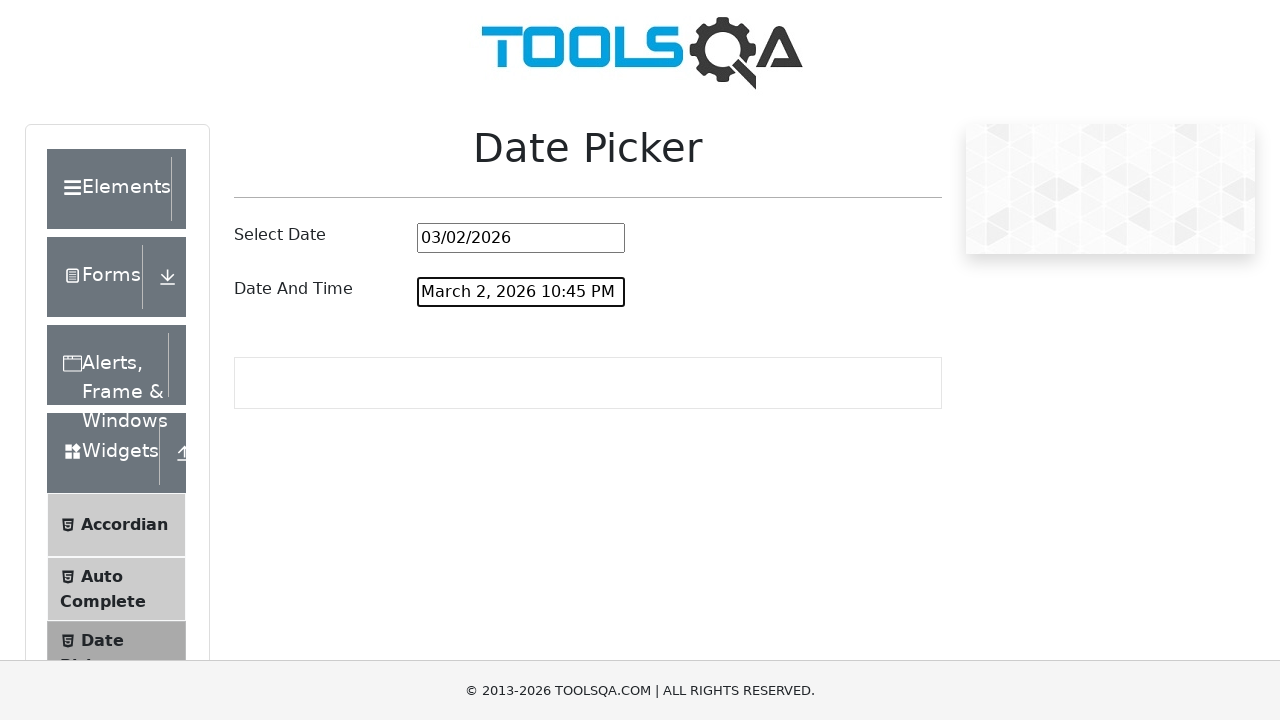

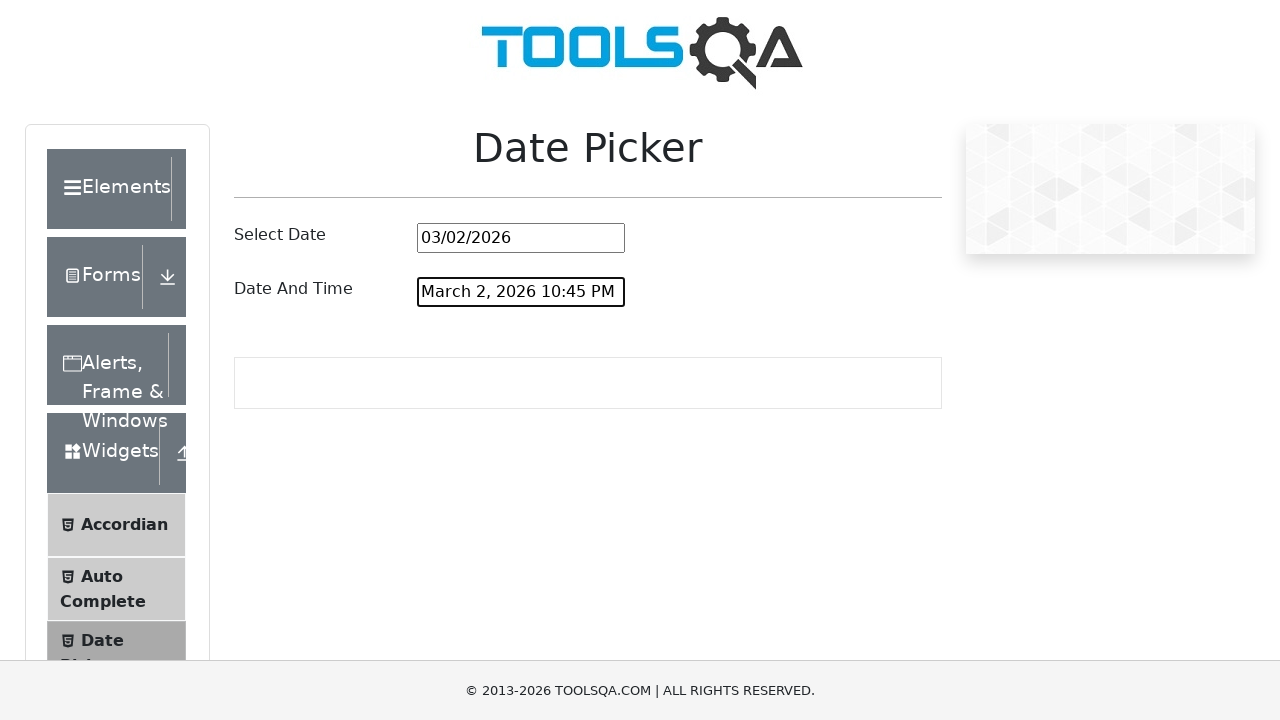